Demonstrates browser navigation capabilities by navigating back, forward, and then to a different URL (Selenium documentation page)

Starting URL: https://www.saucedemo.com/

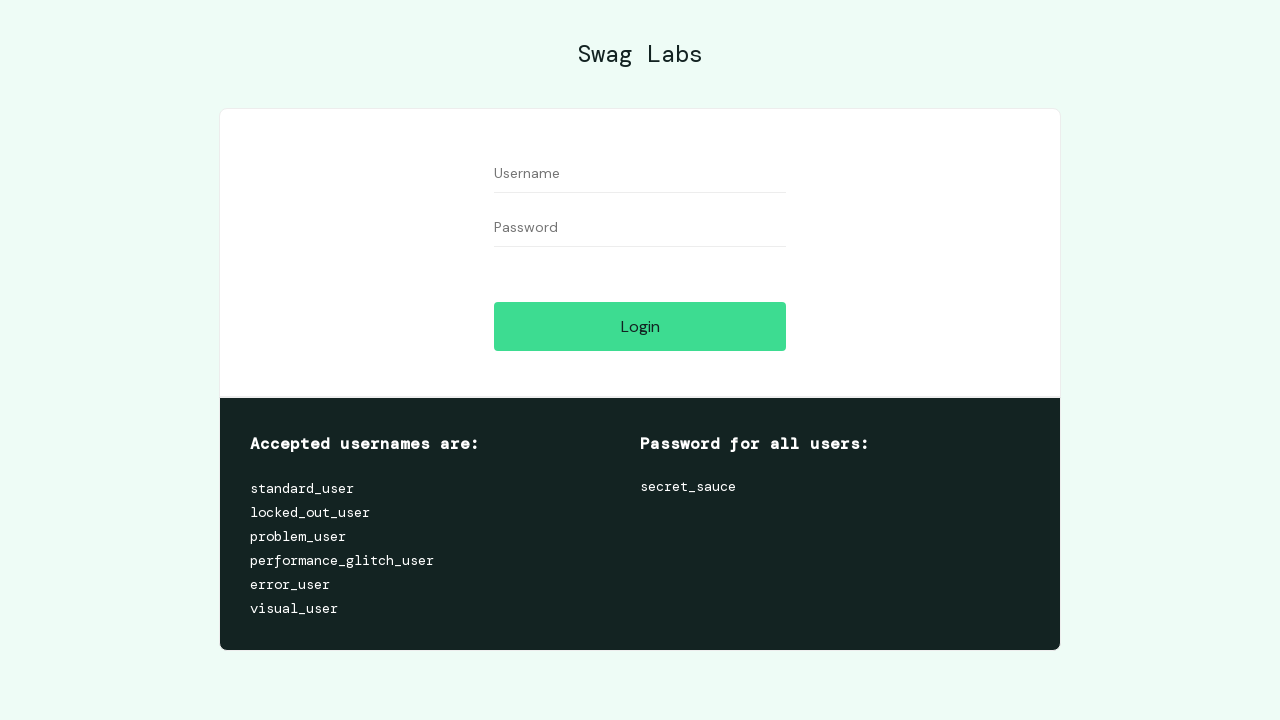

Navigated back in browser history
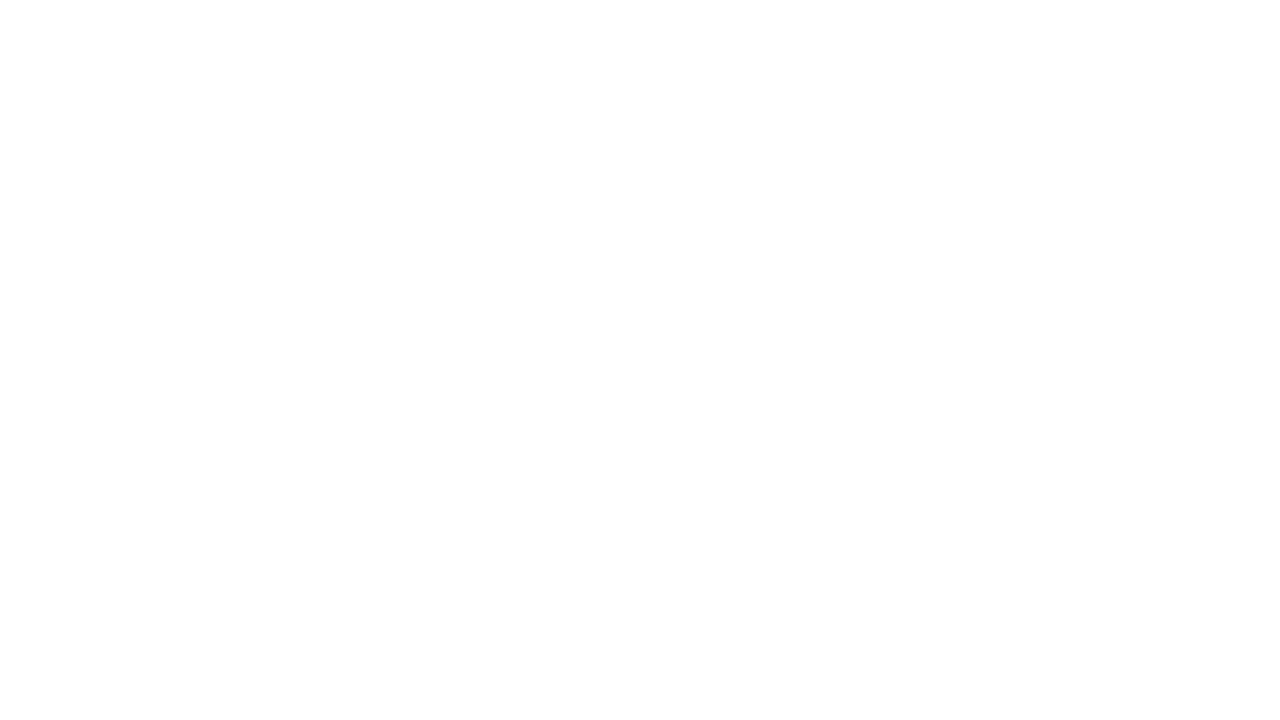

Navigated forward in browser history
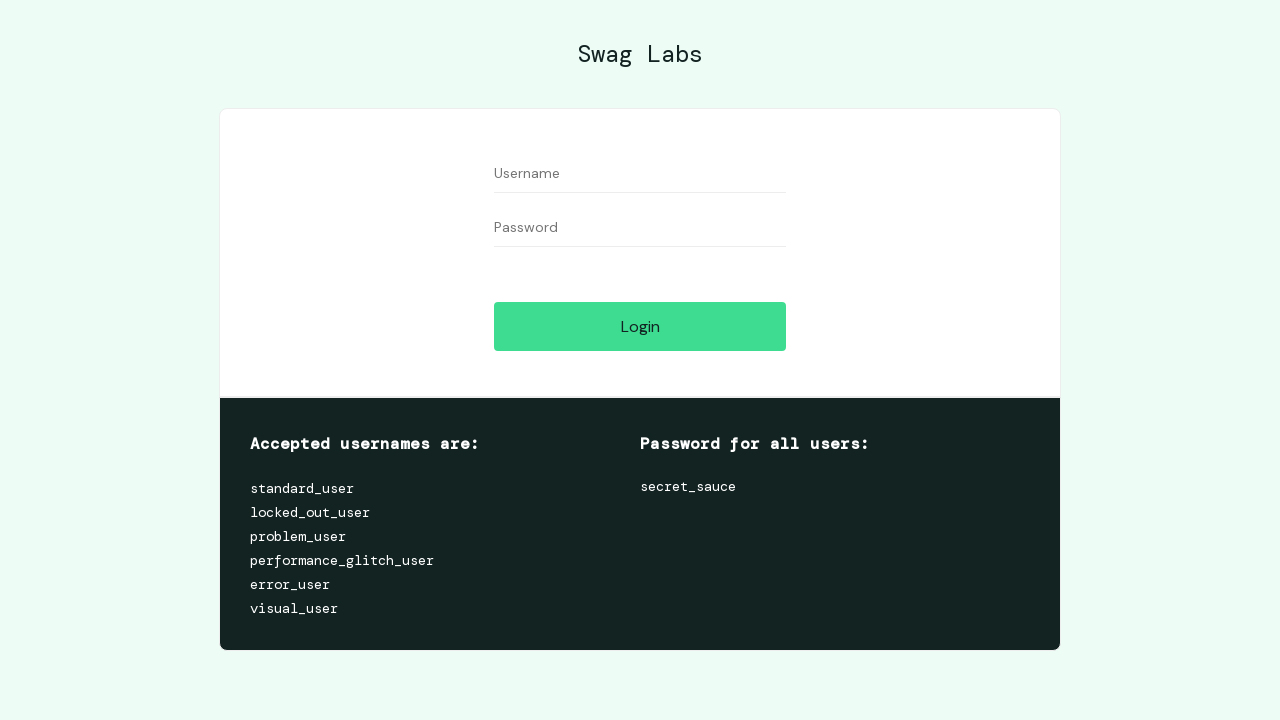

Navigated to Selenium documentation page
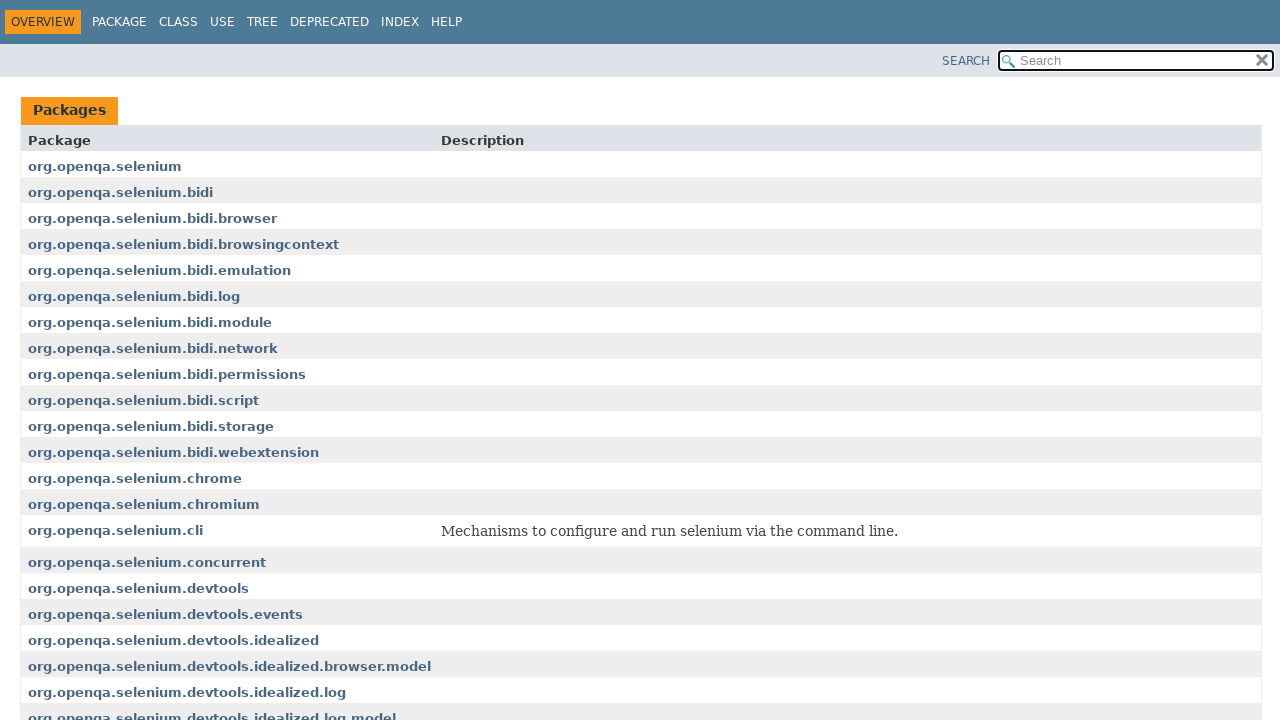

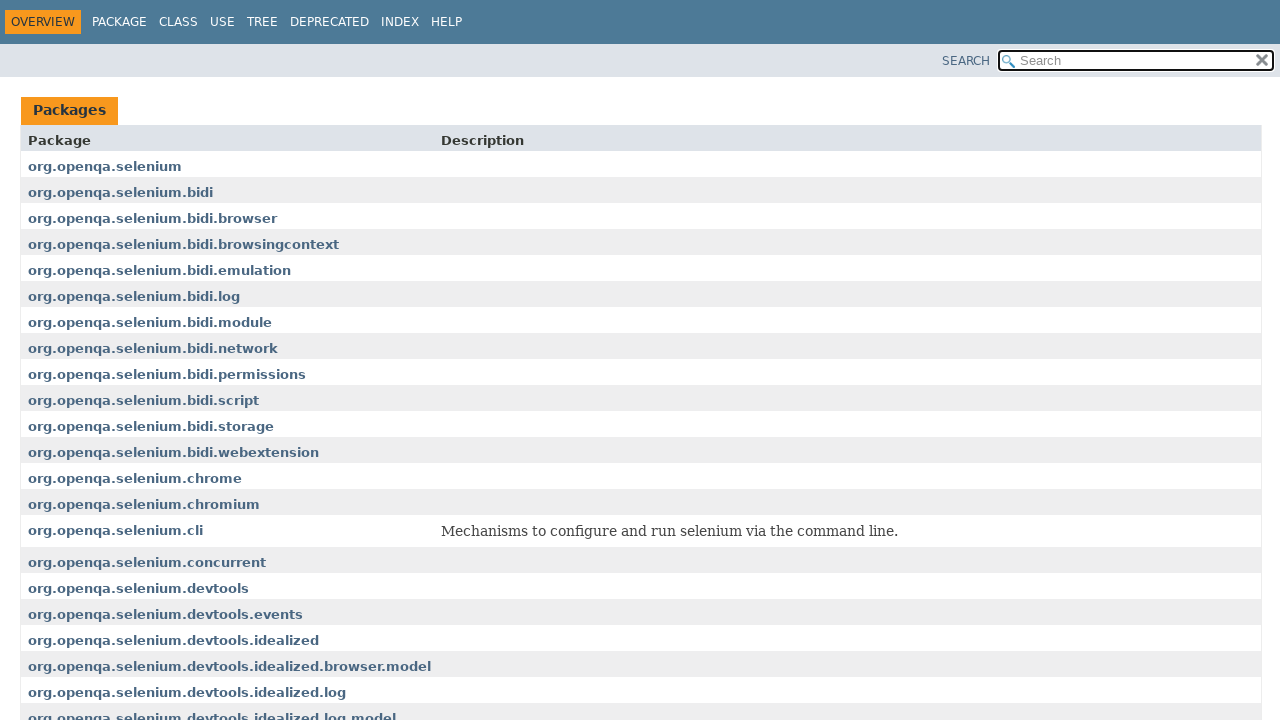